Tests radio button functionality on a practice website by clicking the Chrome radio button and checking the state of various radio buttons including finding the default selected option and iterating through age group options.

Starting URL: https://www.leafground.com/radio.xhtml

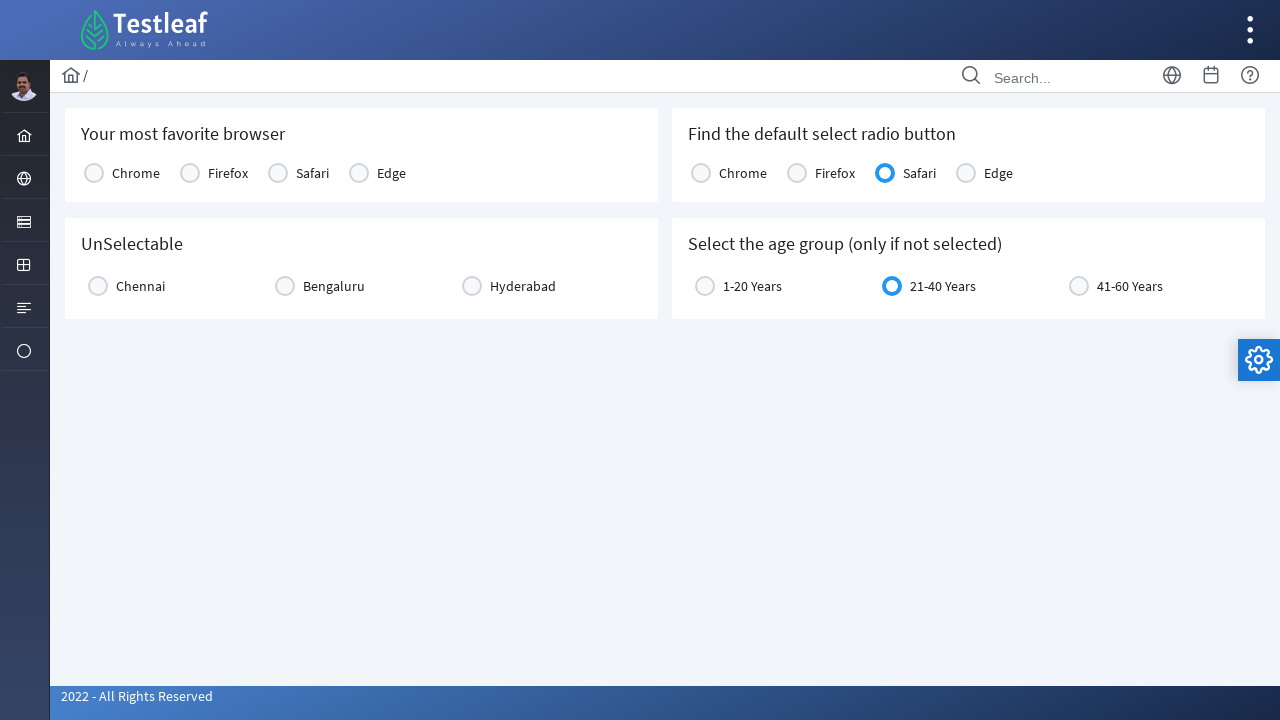

Clicked the Chrome radio button at (136, 173) on xpath=(//label[text()='Chrome'])[1]
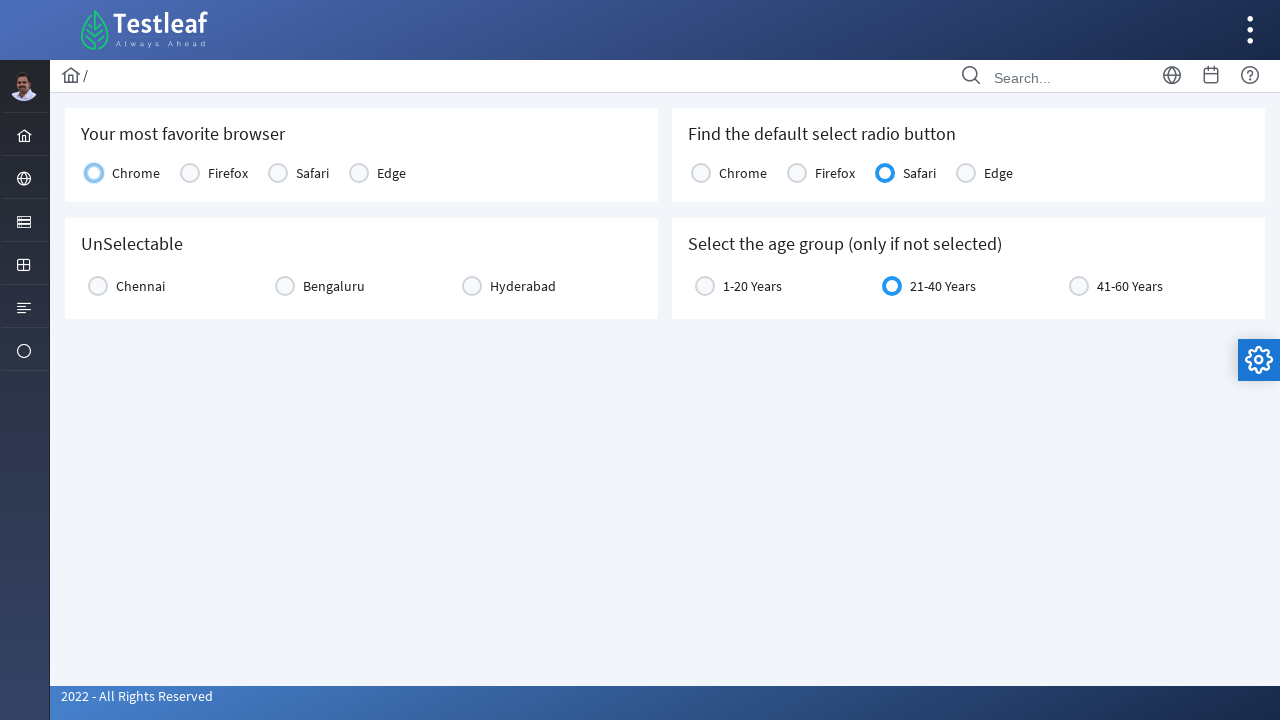

Retrieved and printed default selected radio button text
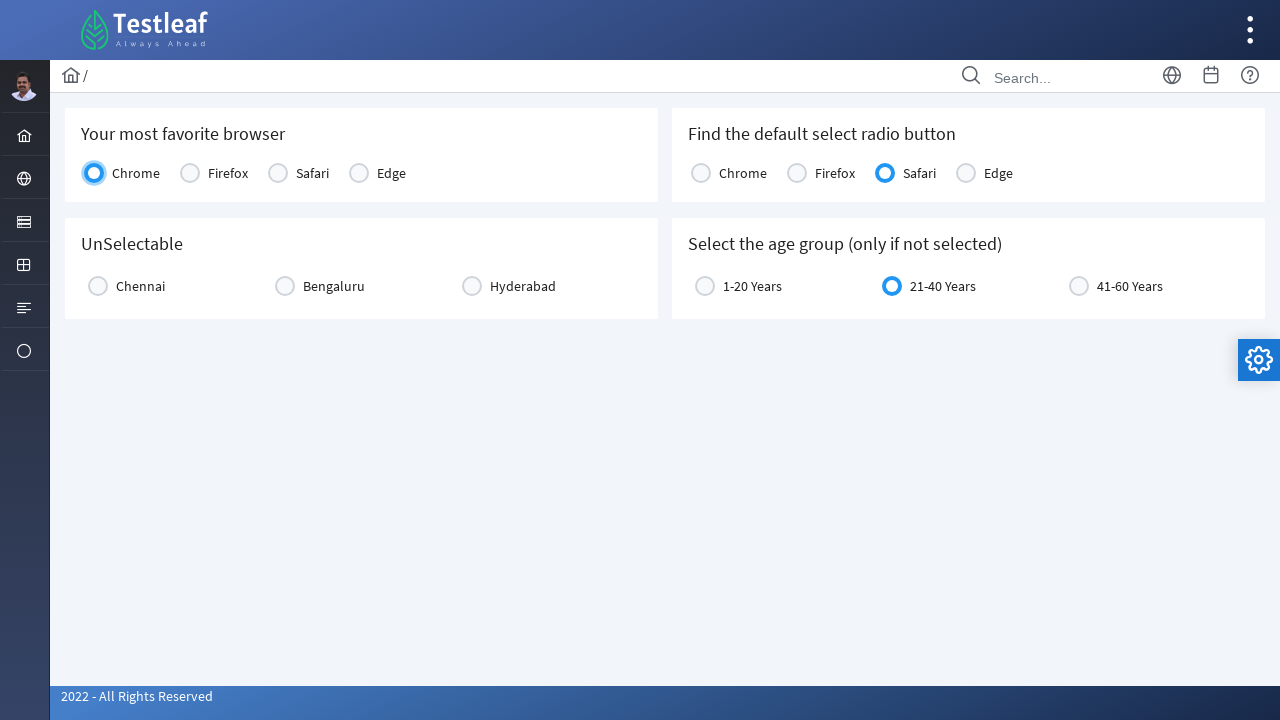

Located age group radio buttons, found 3 total
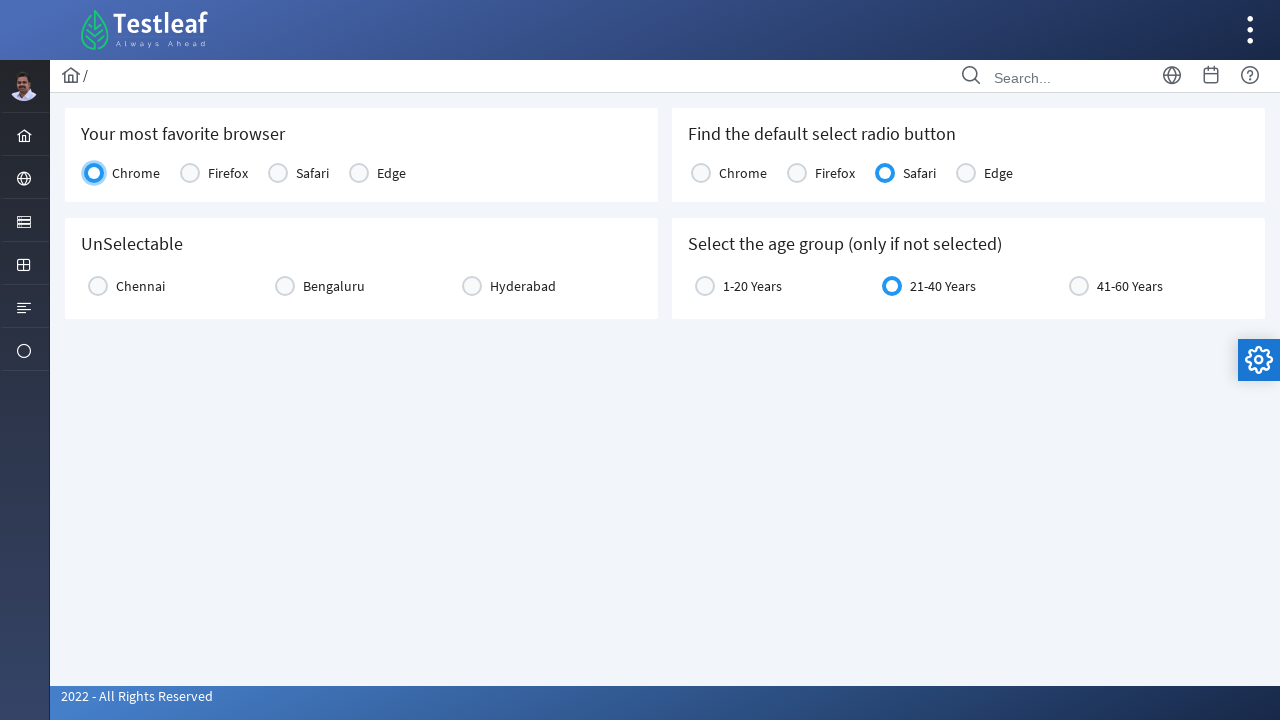

Found selected age group radio at index 1
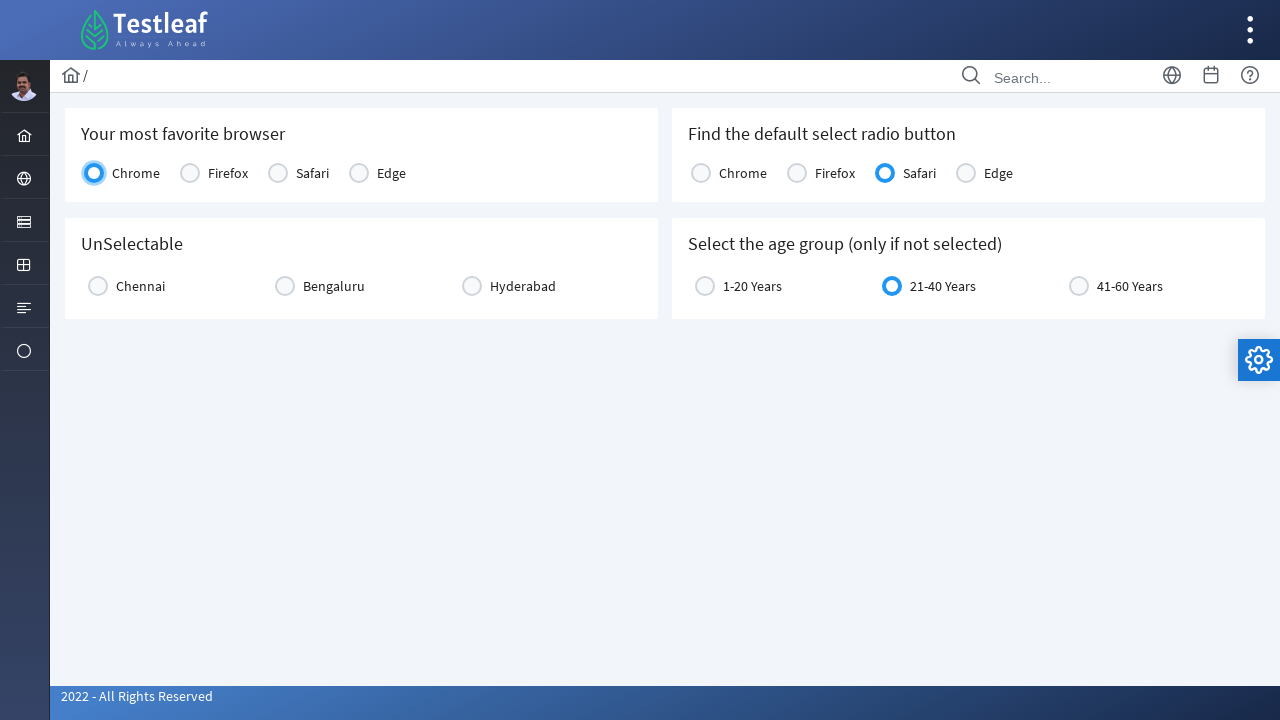

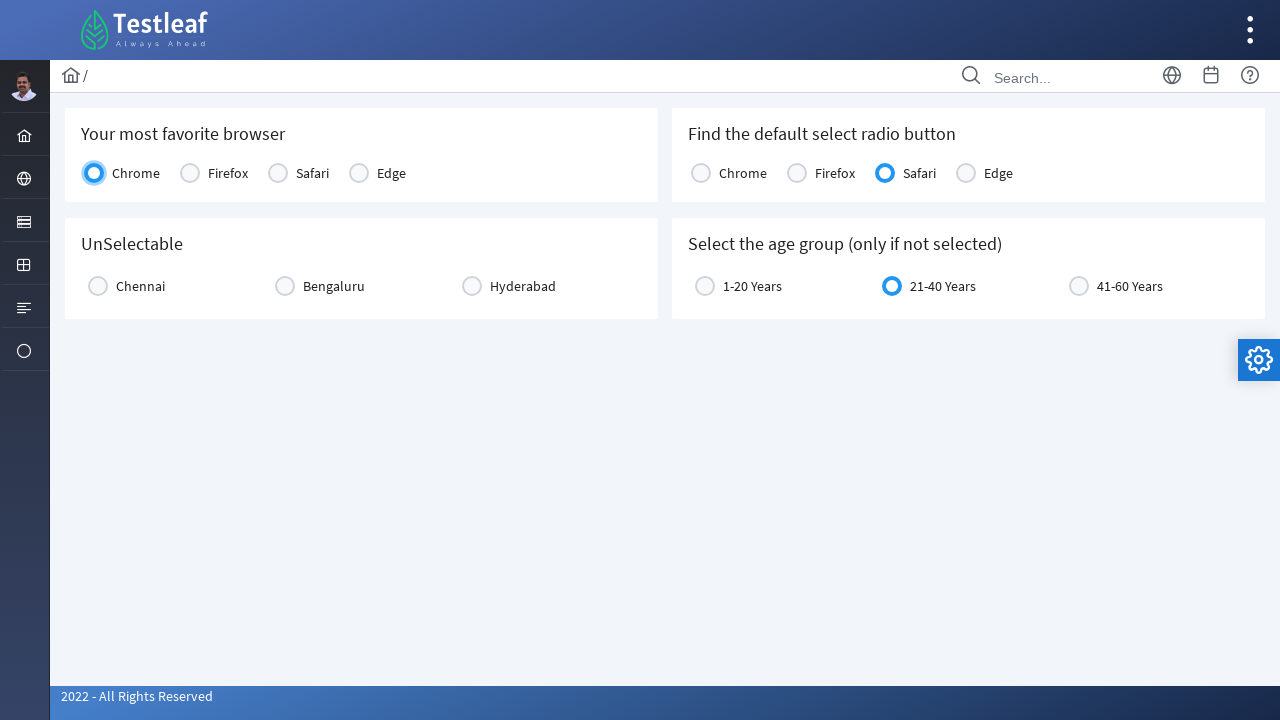